Clicks a radio button and verifies its selection state along with other radio buttons

Starting URL: https://letcode.in/radio

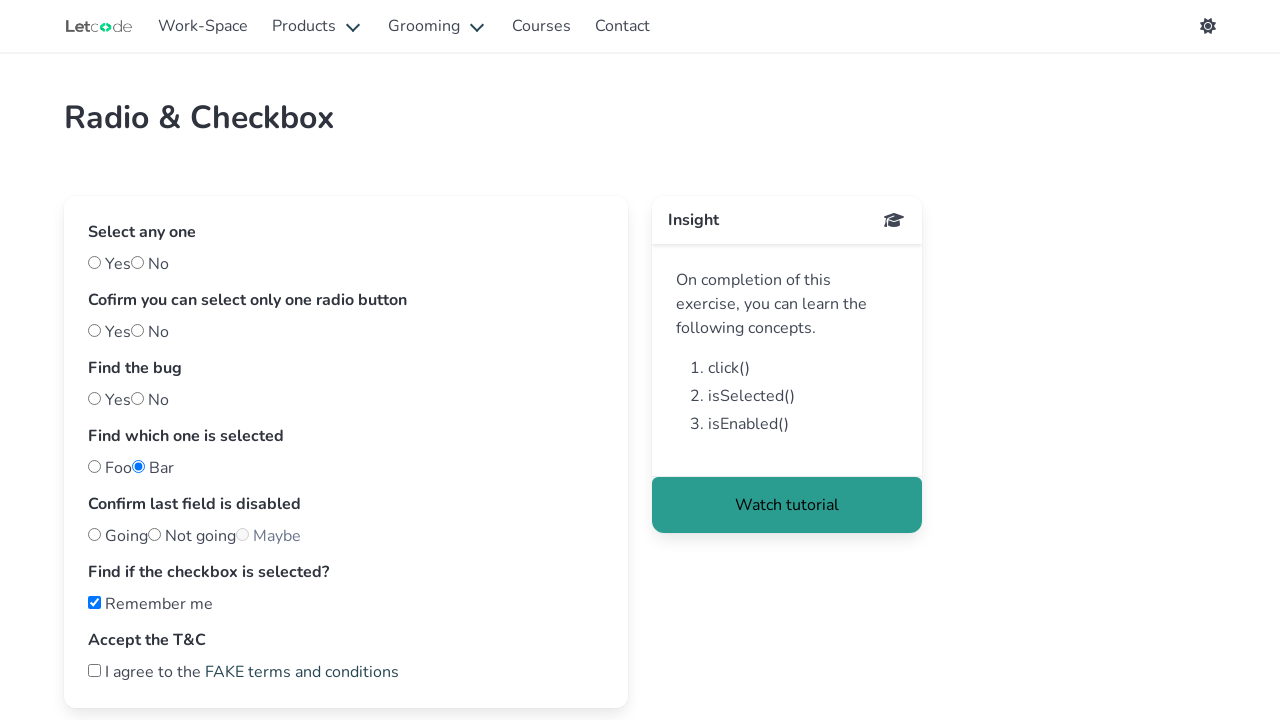

Clicked 'No' radio button at (138, 262) on #no
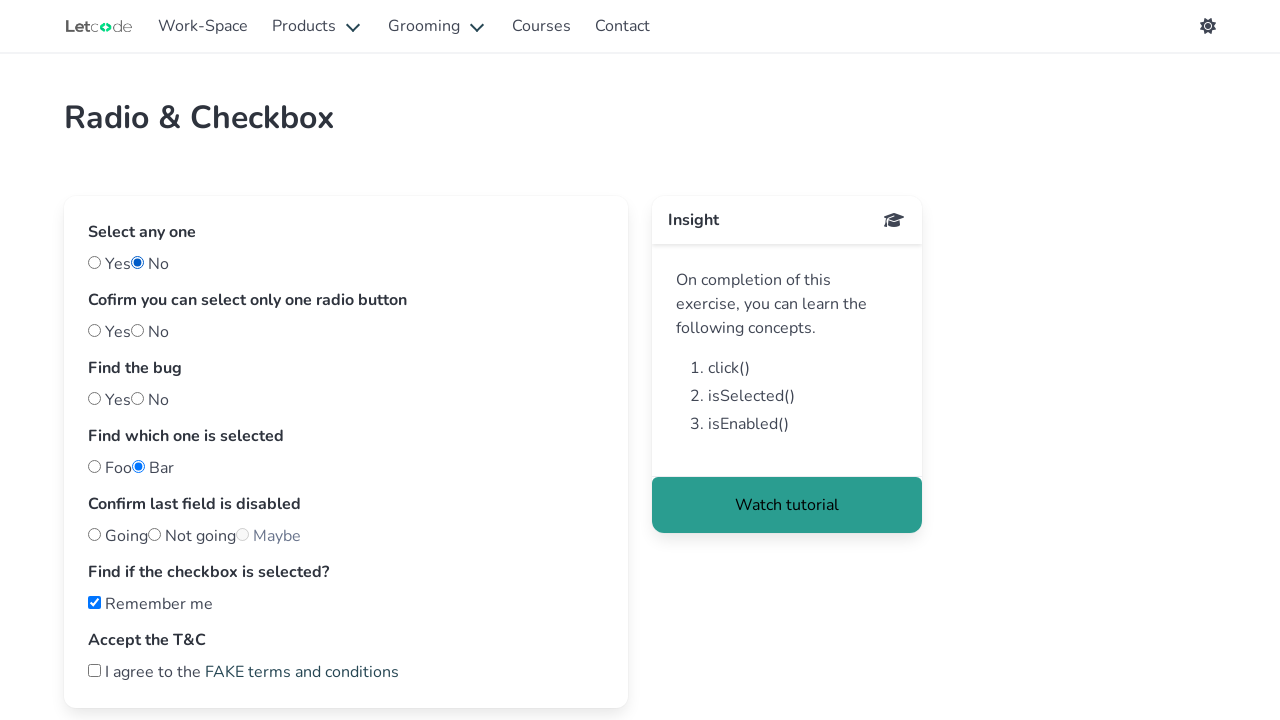

Verified 'No' radio button is visible
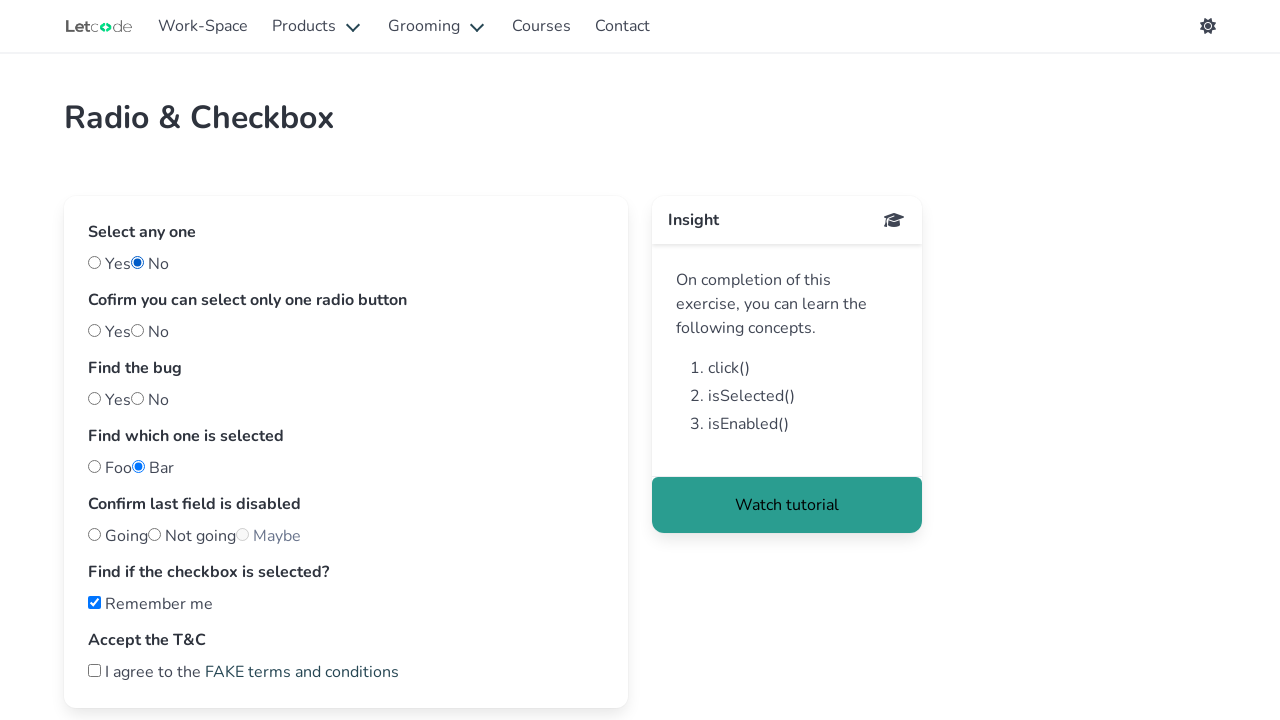

Verified 'No' radio button is enabled
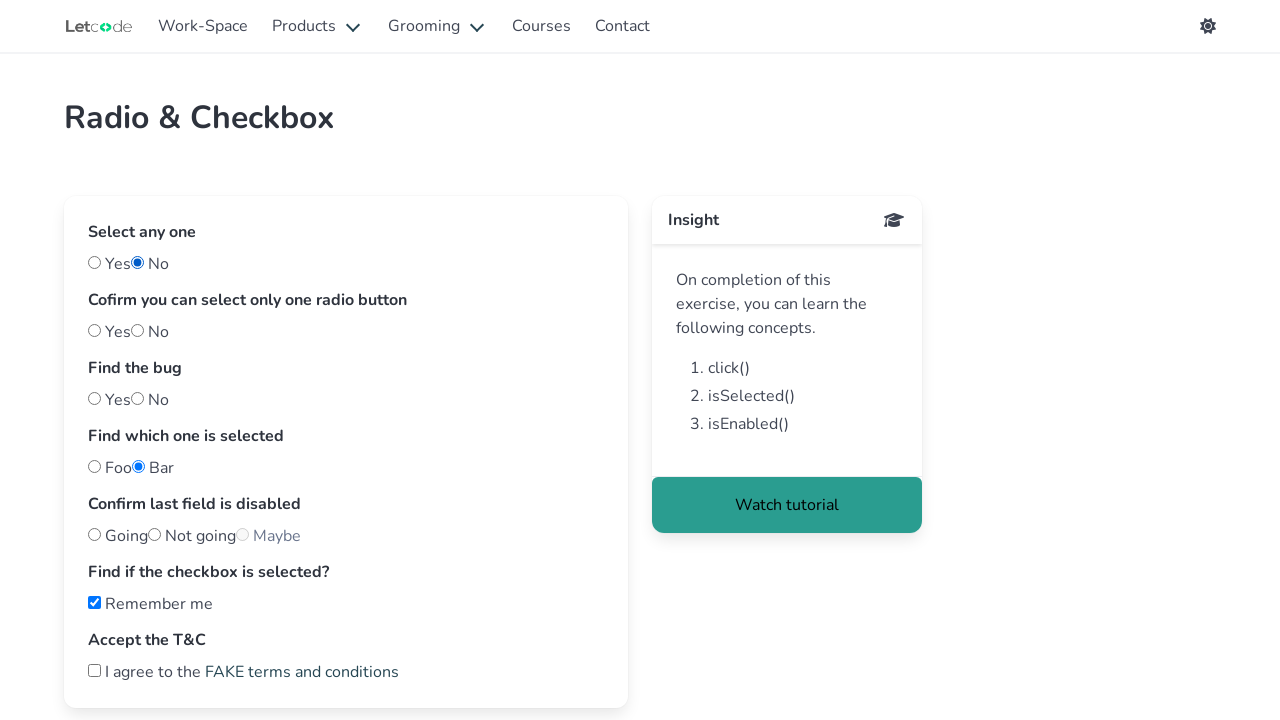

Verified 'No' radio button is checked
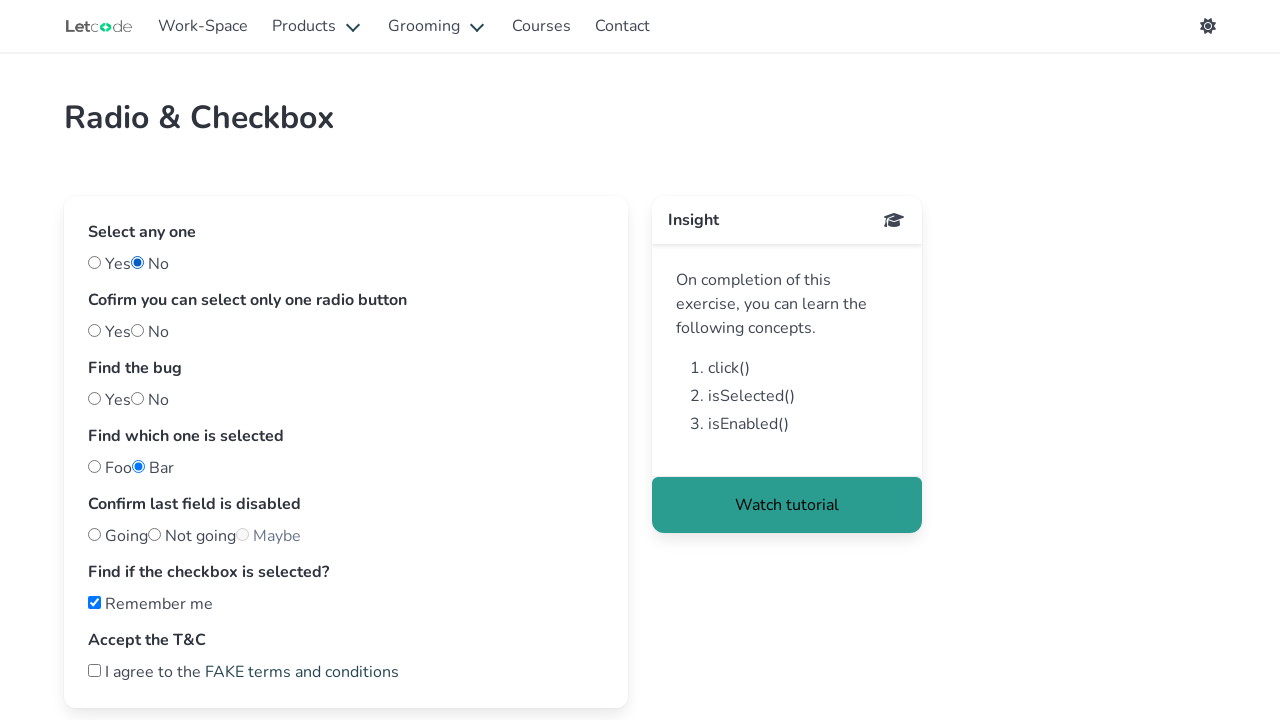

Verified 'Yes' radio button is not checked
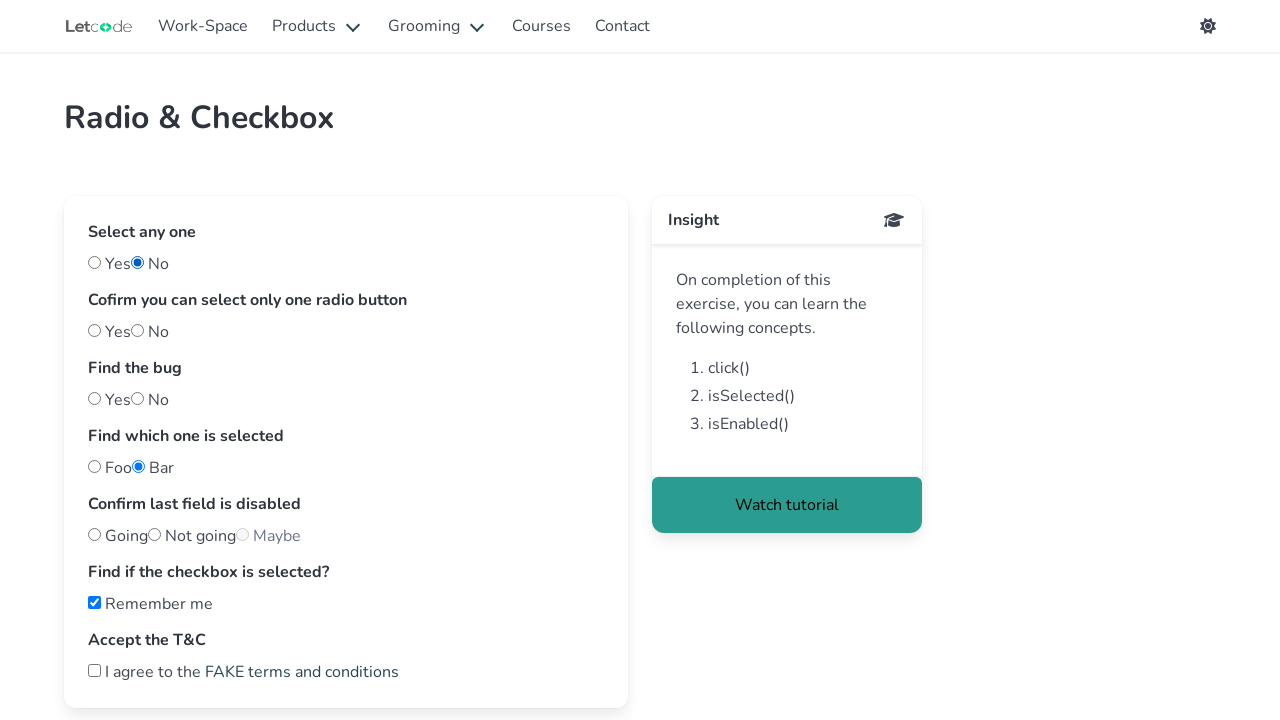

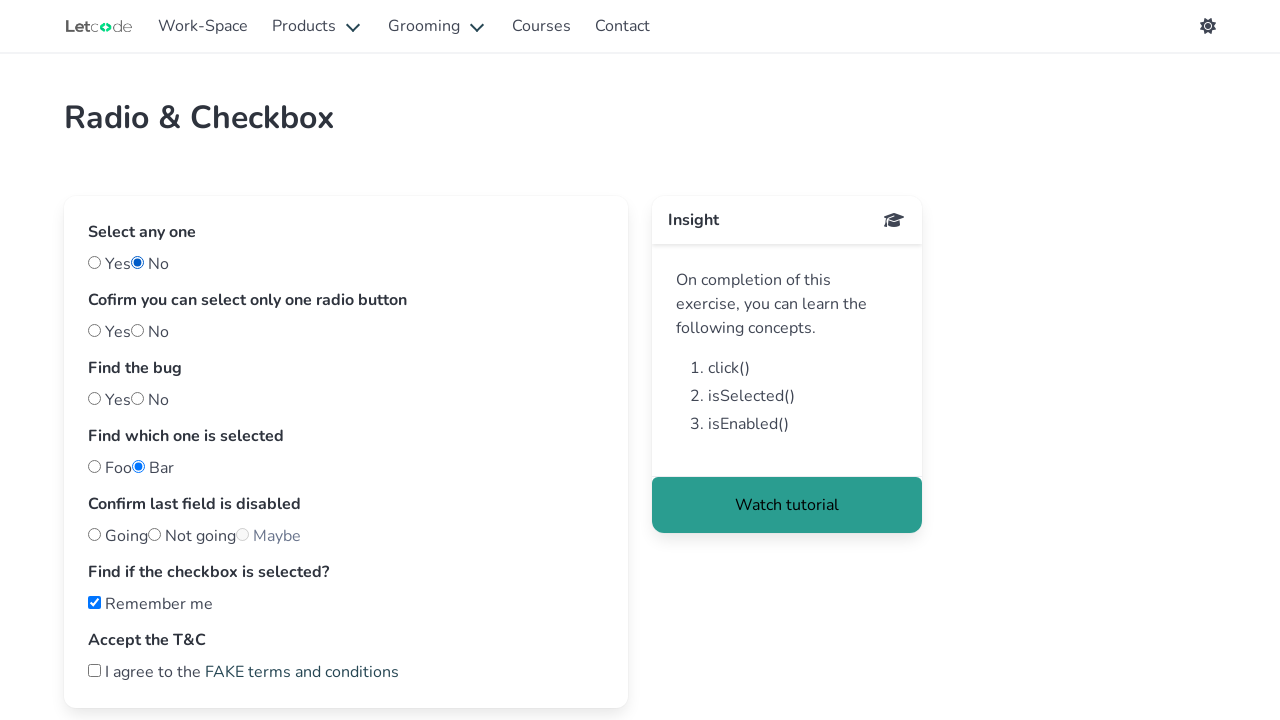